Tests drag and drop functionality by dragging an element from source to target

Starting URL: http://jqueryui.com/droppable/

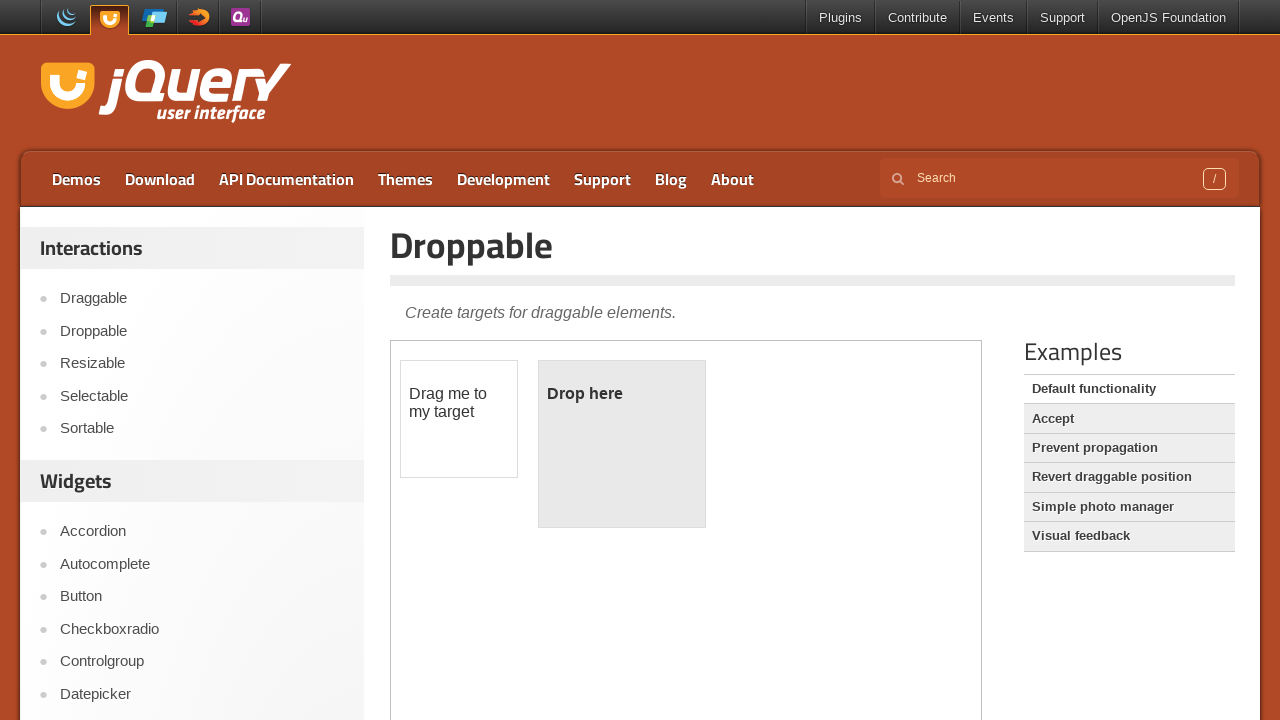

Located the first iframe containing the drag and drop demo
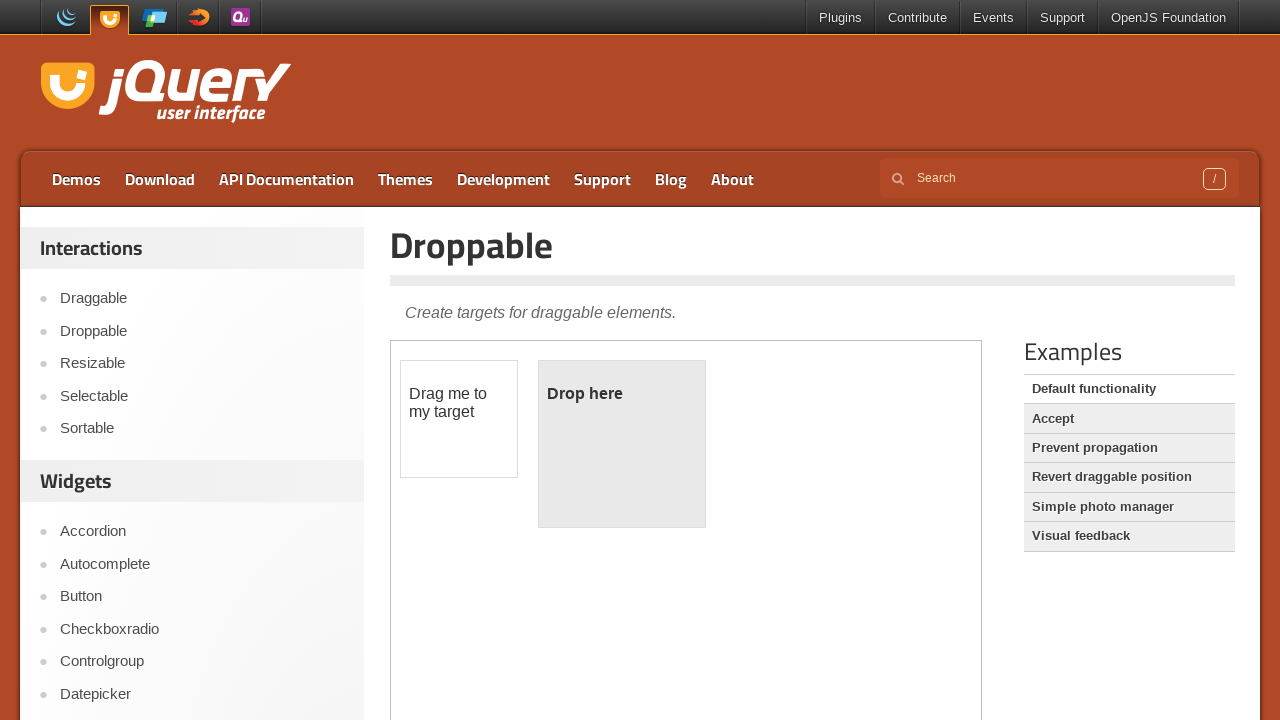

Located the draggable element with ID 'draggable'
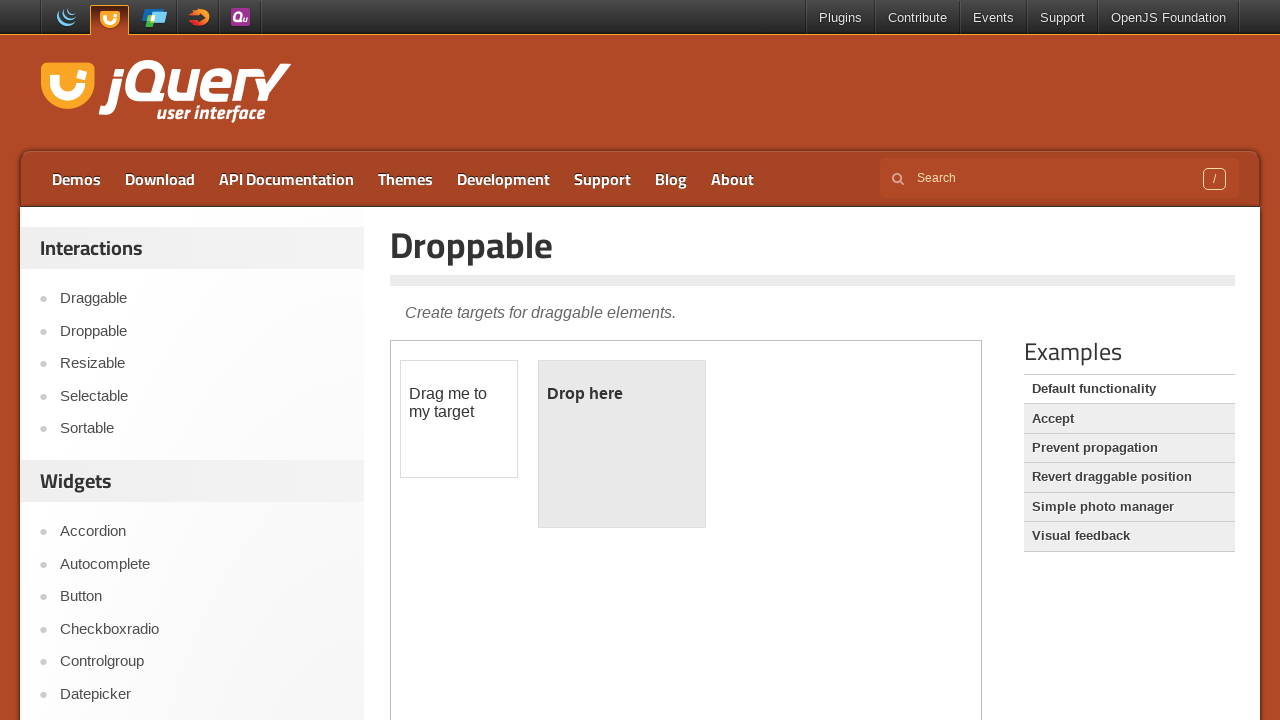

Located the droppable target element with ID 'droppable'
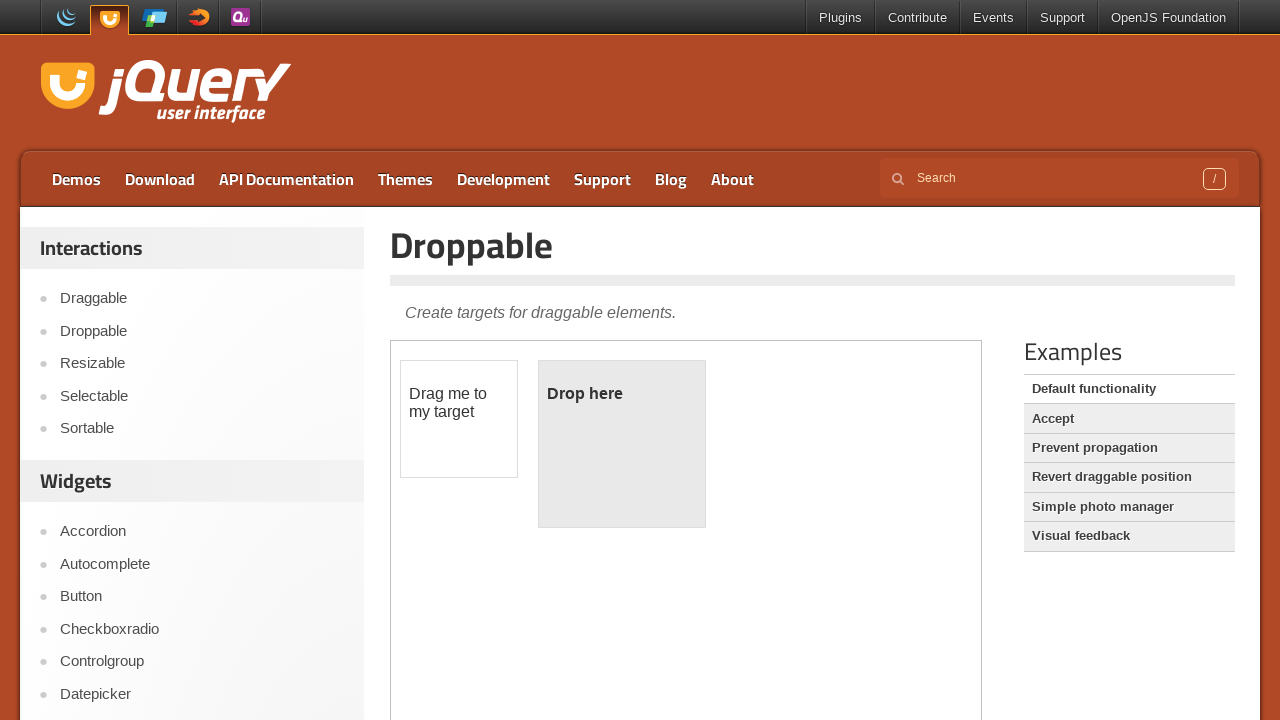

Successfully dragged the draggable element to the droppable target at (622, 444)
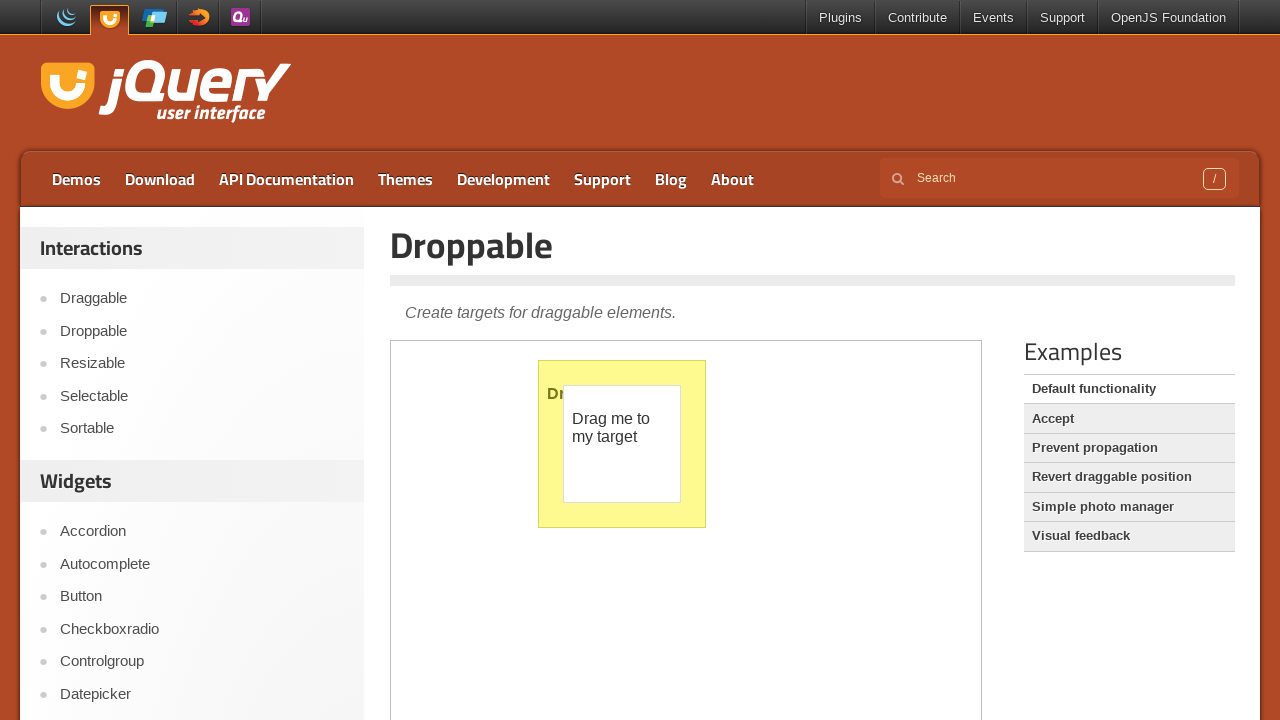

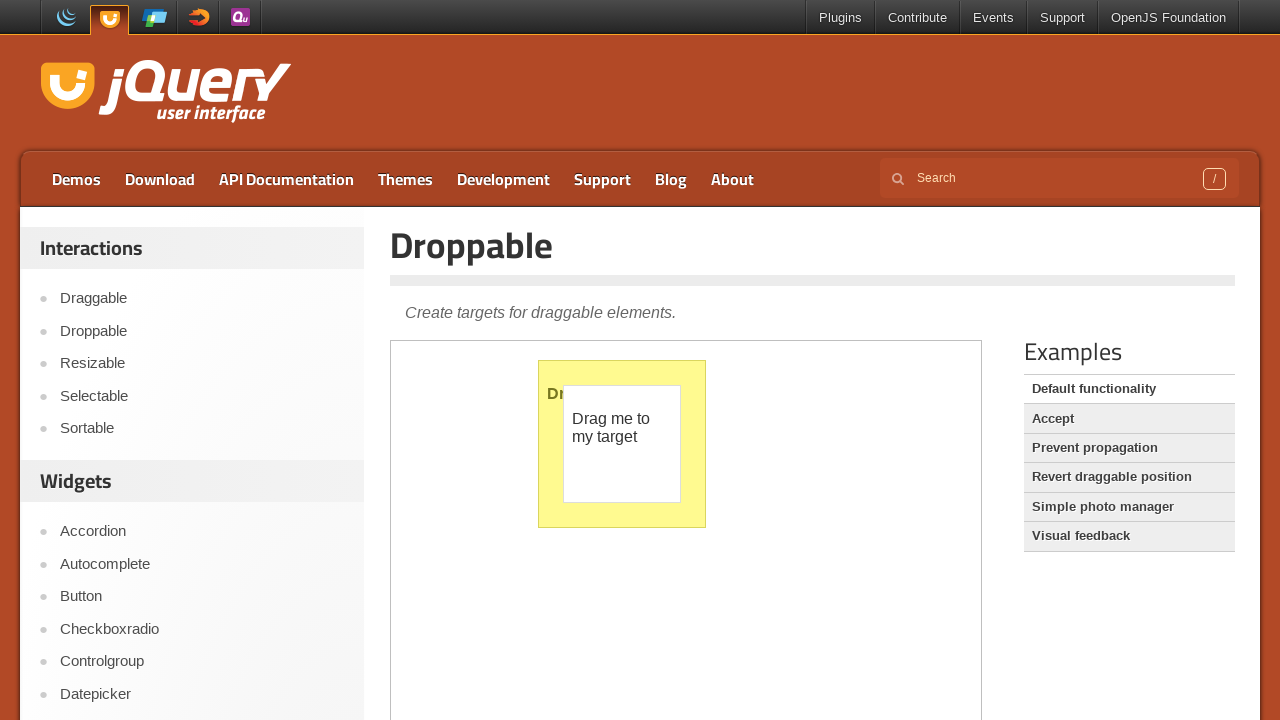